Tests radio button and checkbox selection states by checking if age radio and Java checkbox are selected, then clicking the age radio

Starting URL: https://automationfc.github.io/basic-form/index.html

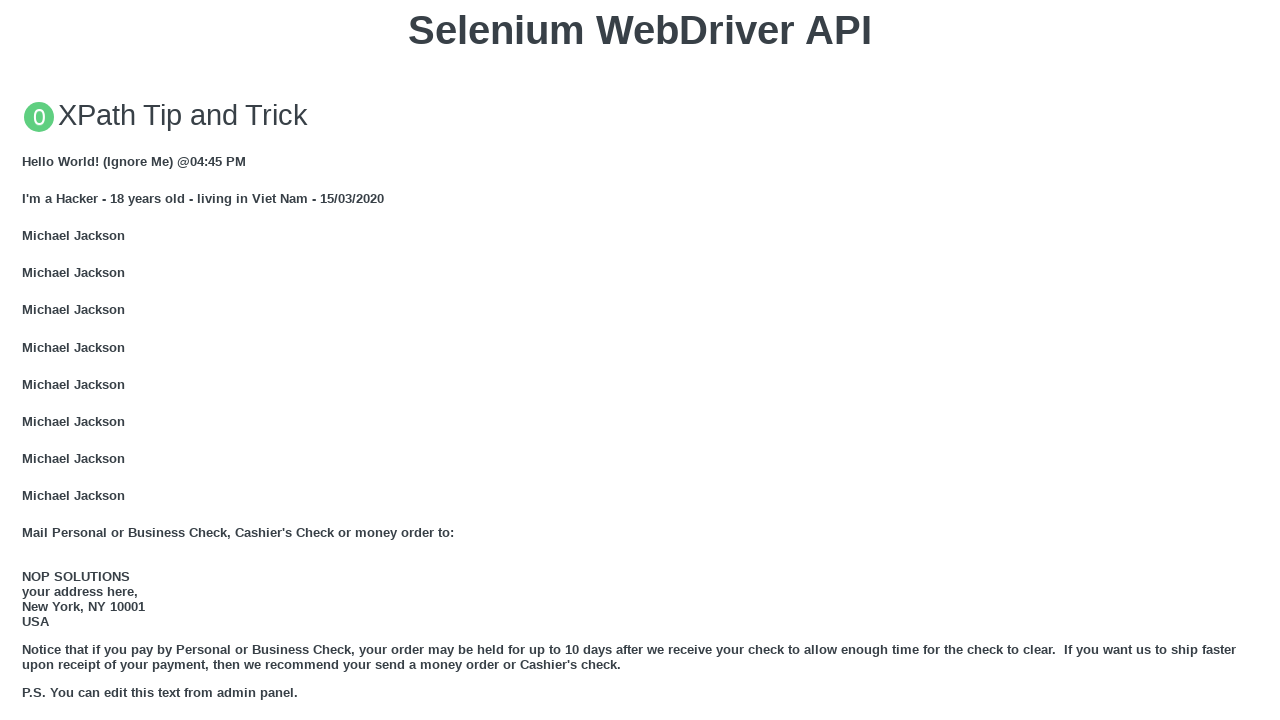

Located age under 18 radio button
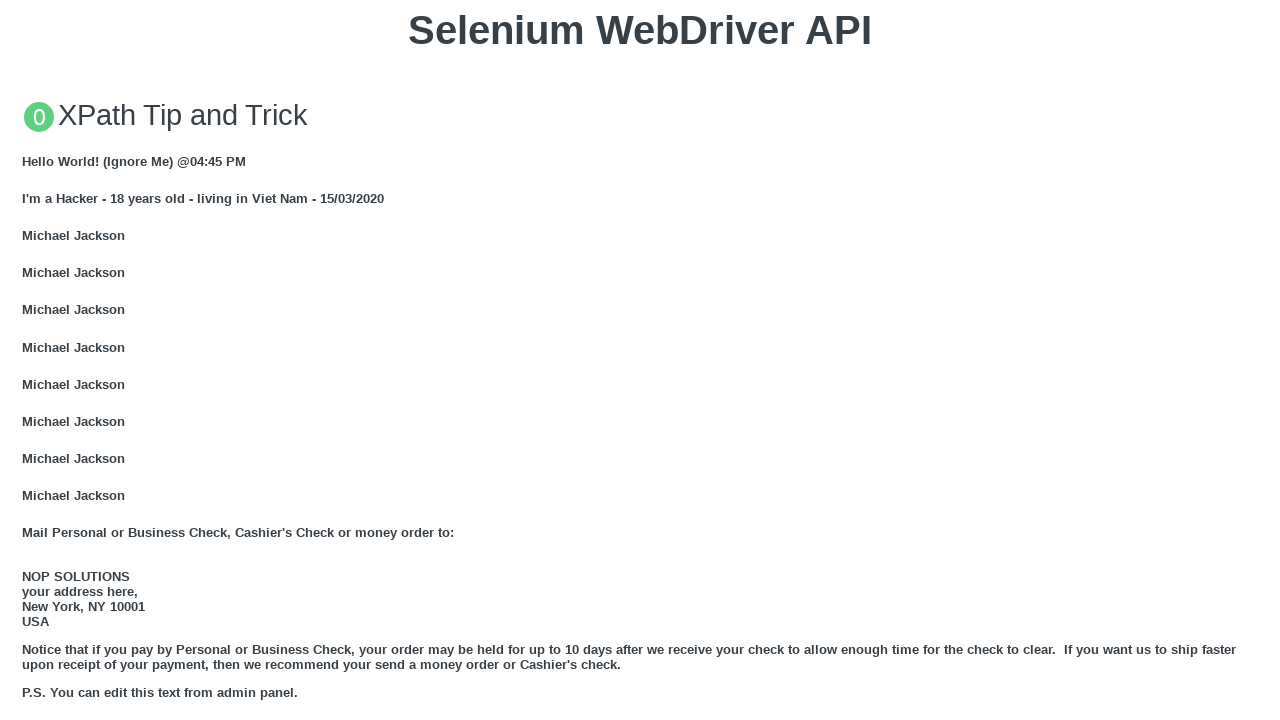

Checked if age under 18 radio button is selected
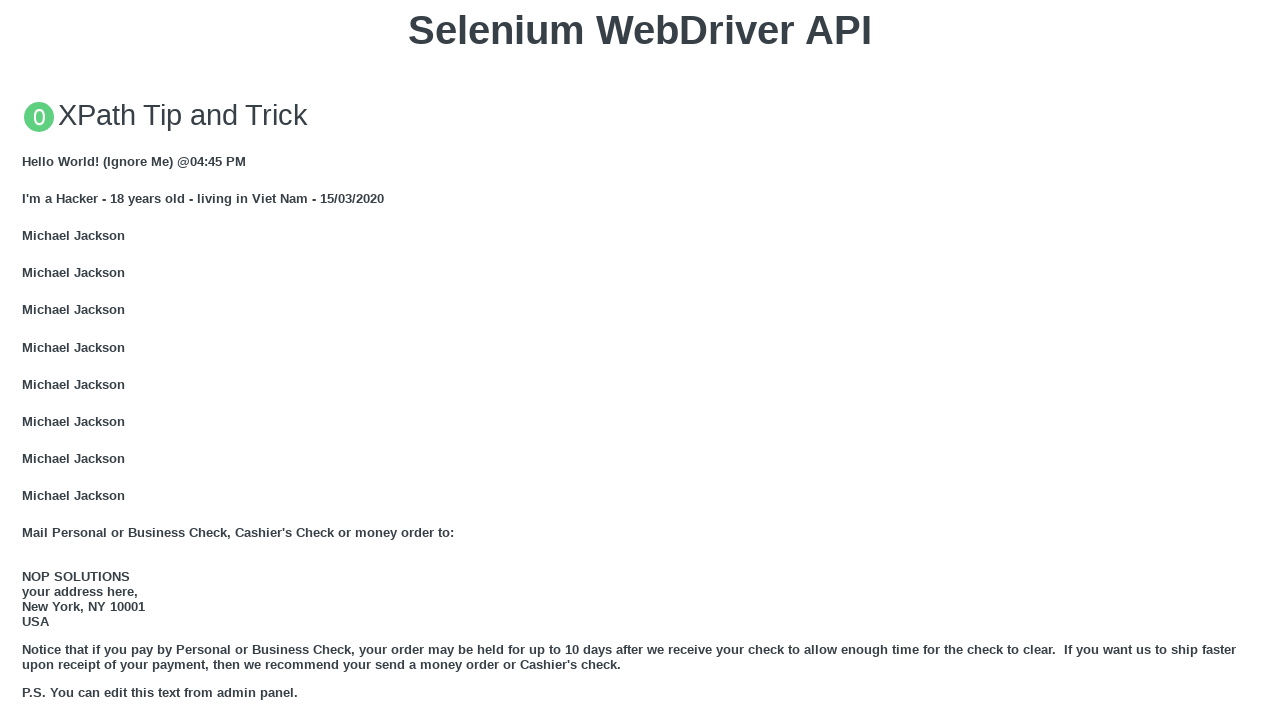

Located Java checkbox
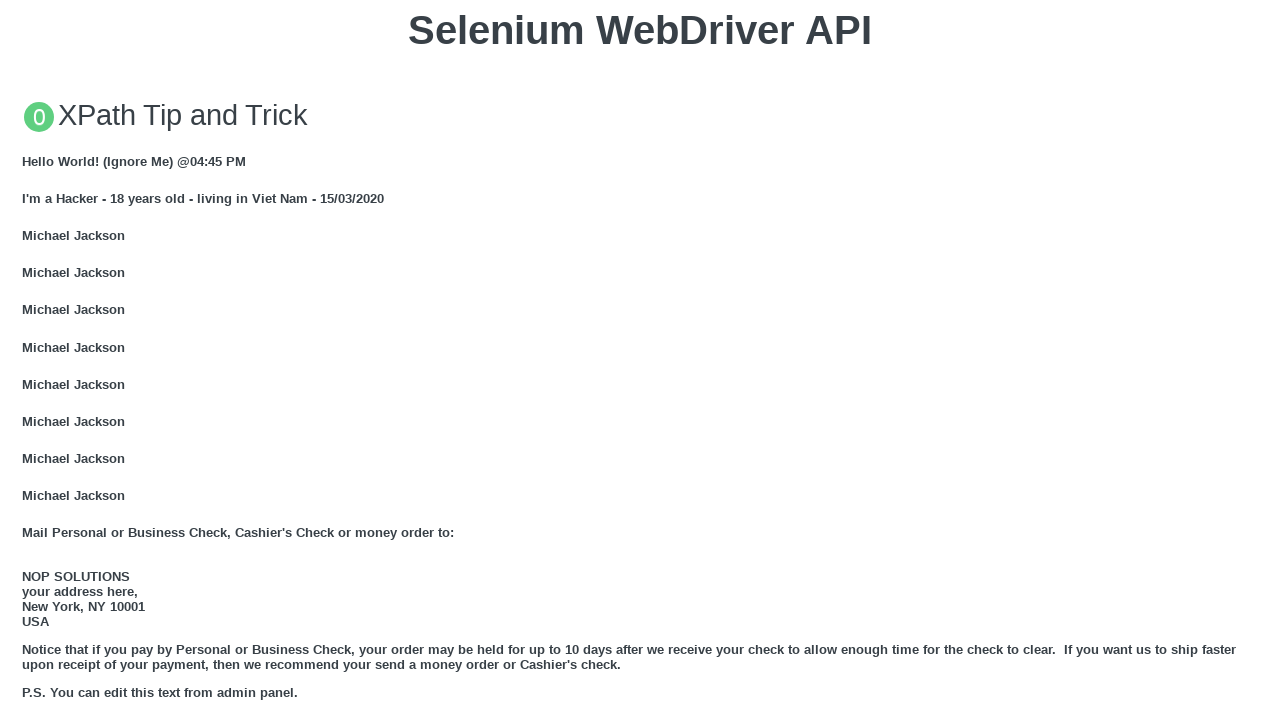

Checked if Java checkbox is selected
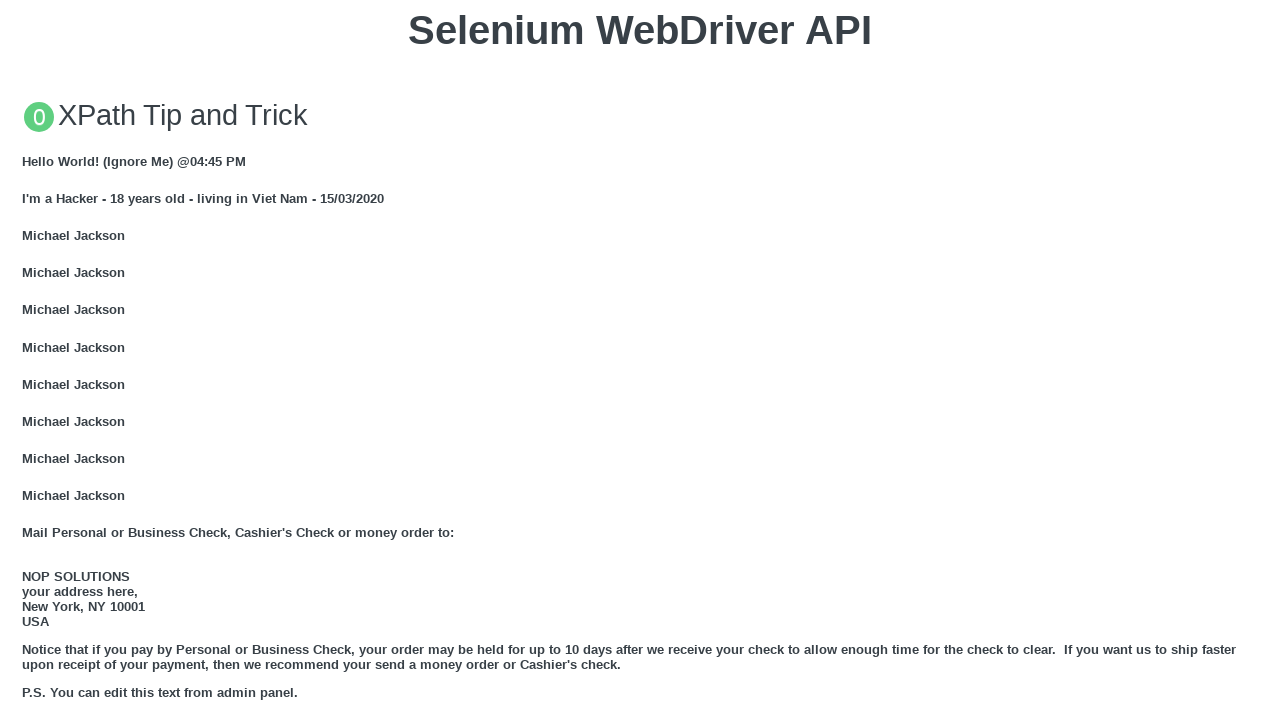

Clicked age under 18 radio button at (28, 360) on input#under_18
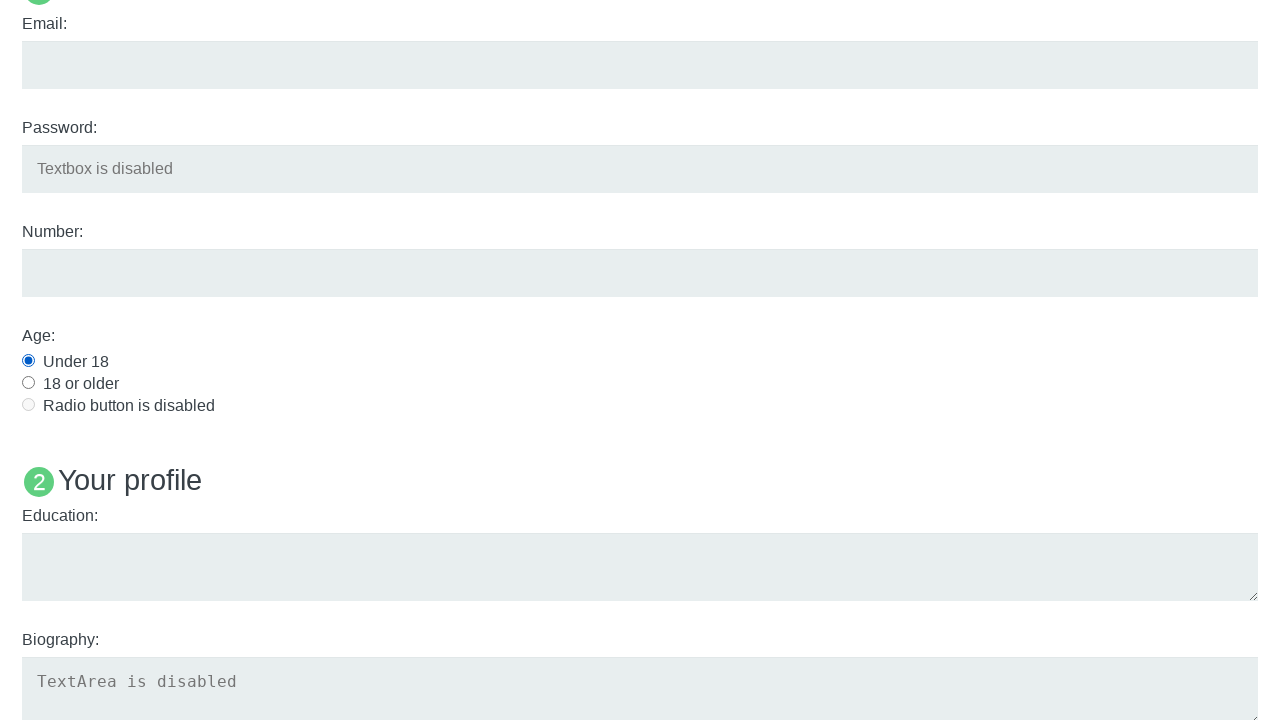

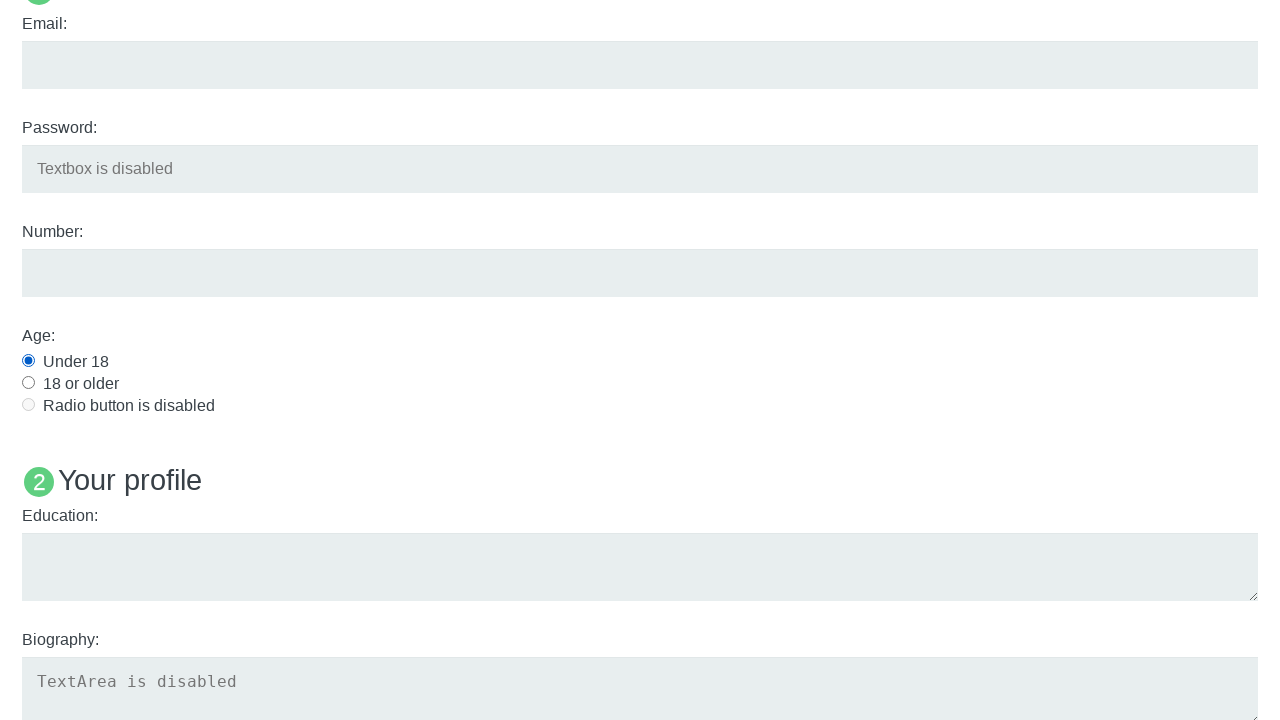